Tests various button interactions on a practice page including clicking buttons, checking if buttons are enabled/disabled, hovering over buttons, and clicking image buttons.

Starting URL: https://www.leafground.com/button.xhtml

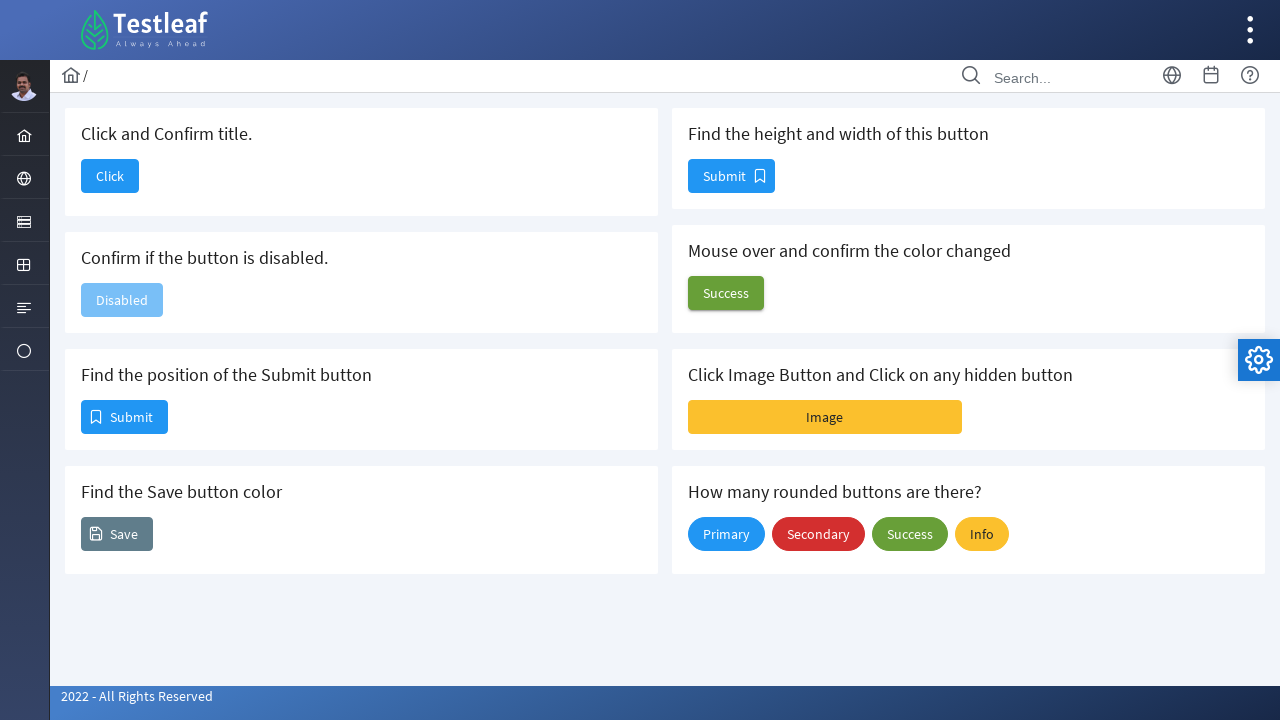

Set viewport size to 1920x1080
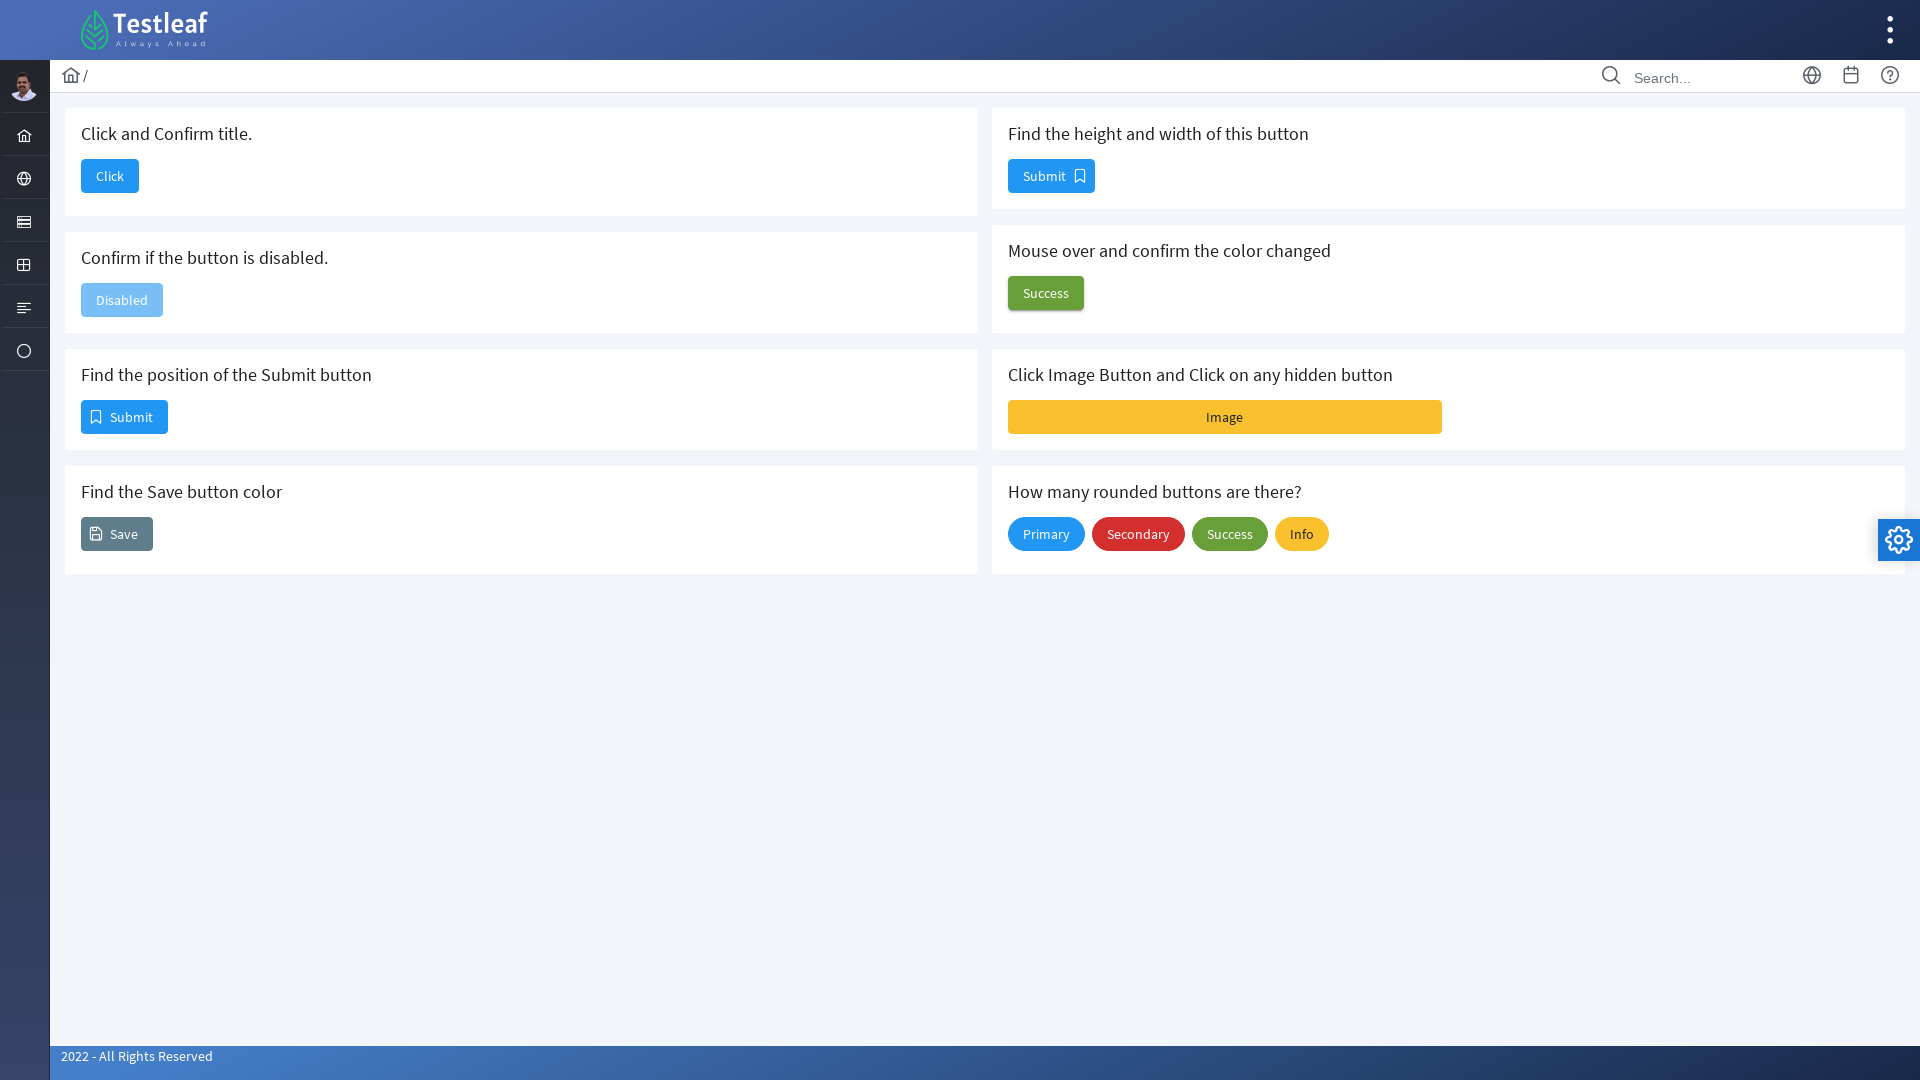

Clicked the first button at (110, 176) on (//span[@class='ui-button-text ui-c'])[1]
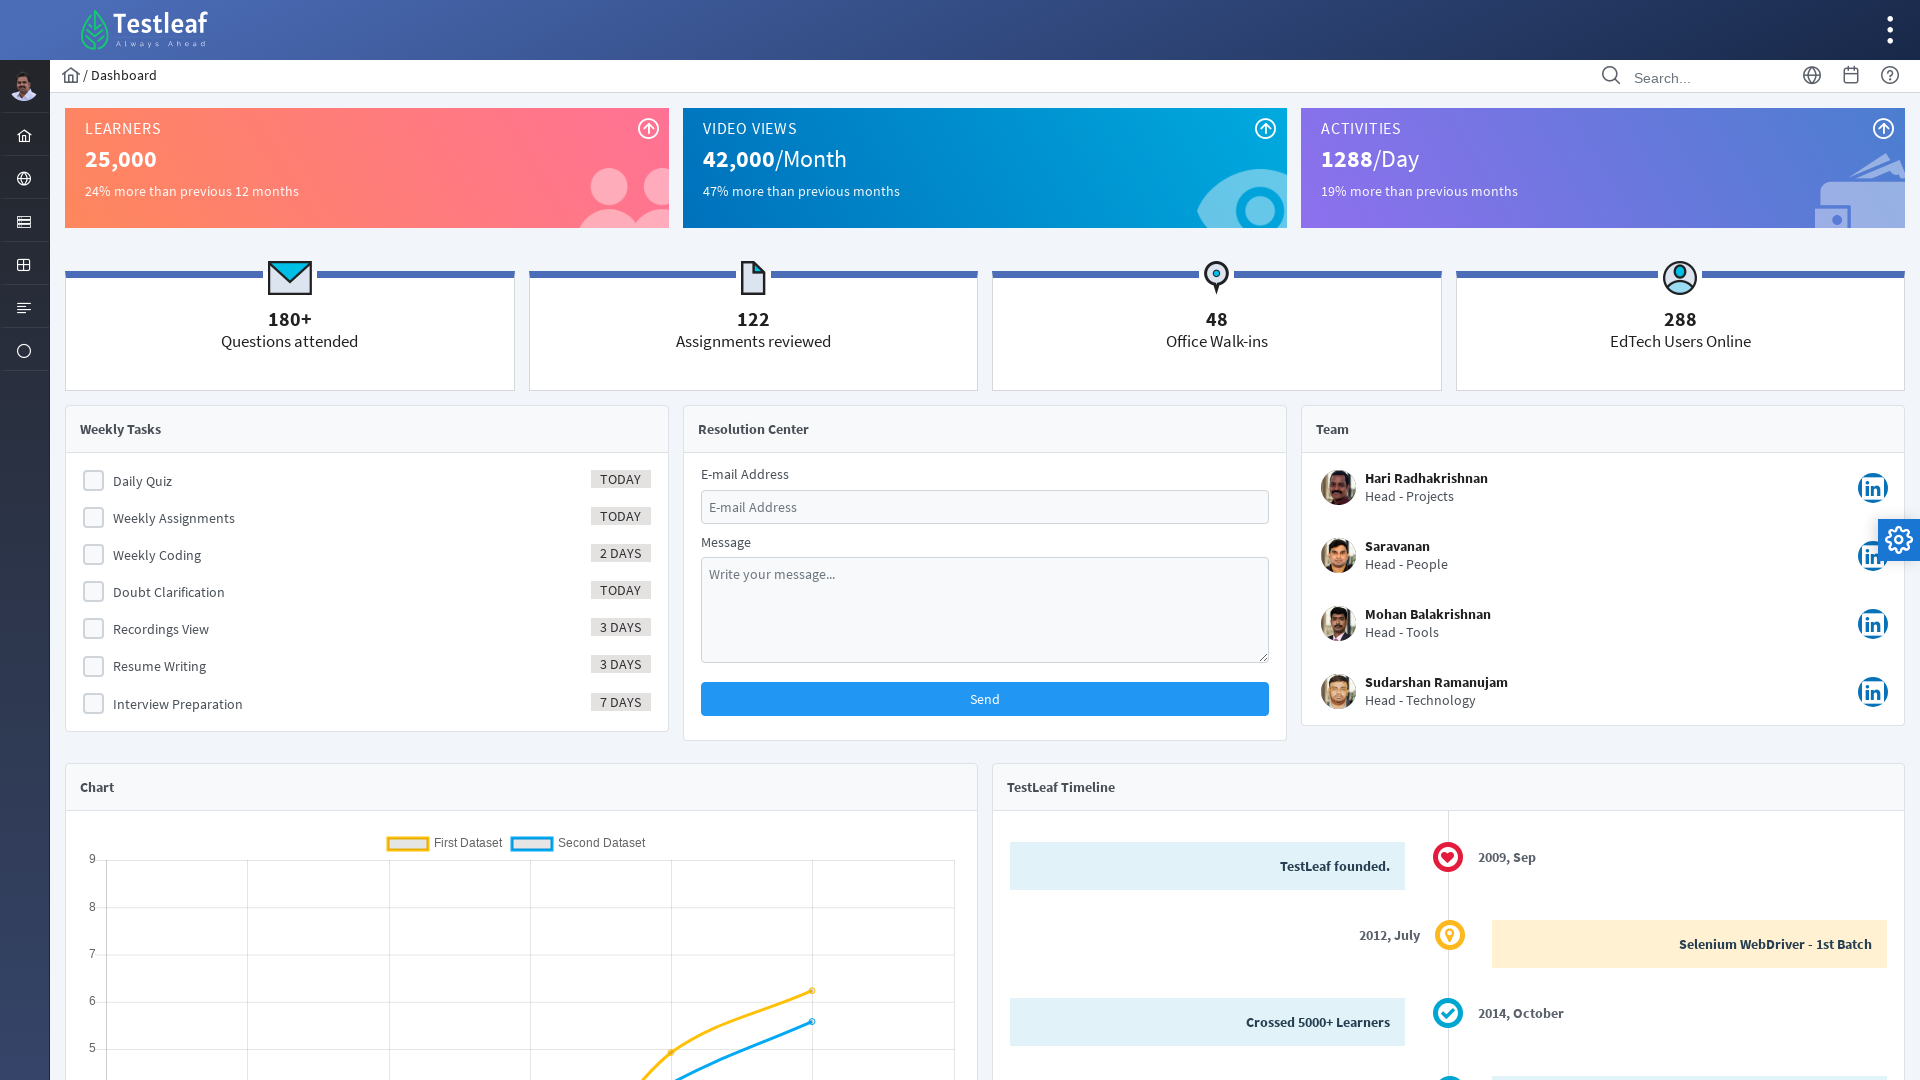

Retrieved page title: Dashboard
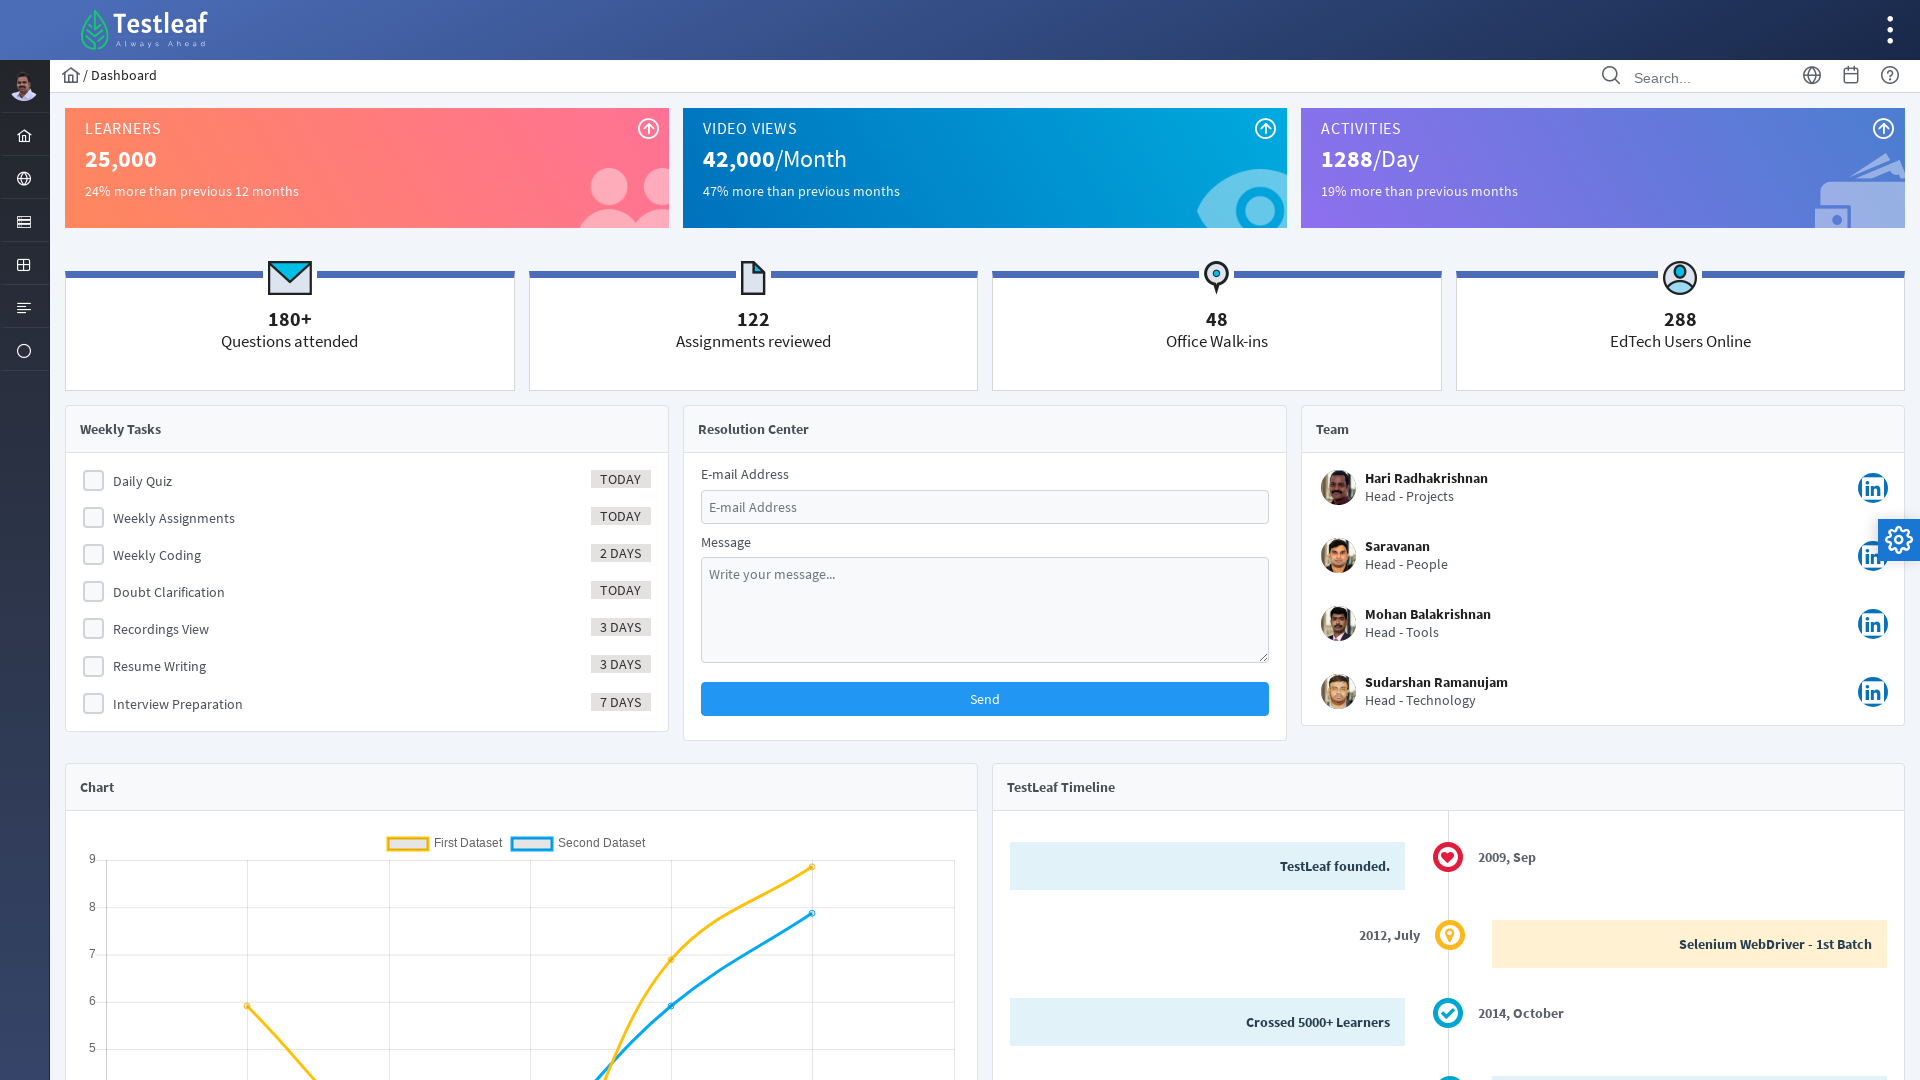

Navigated to button practice page
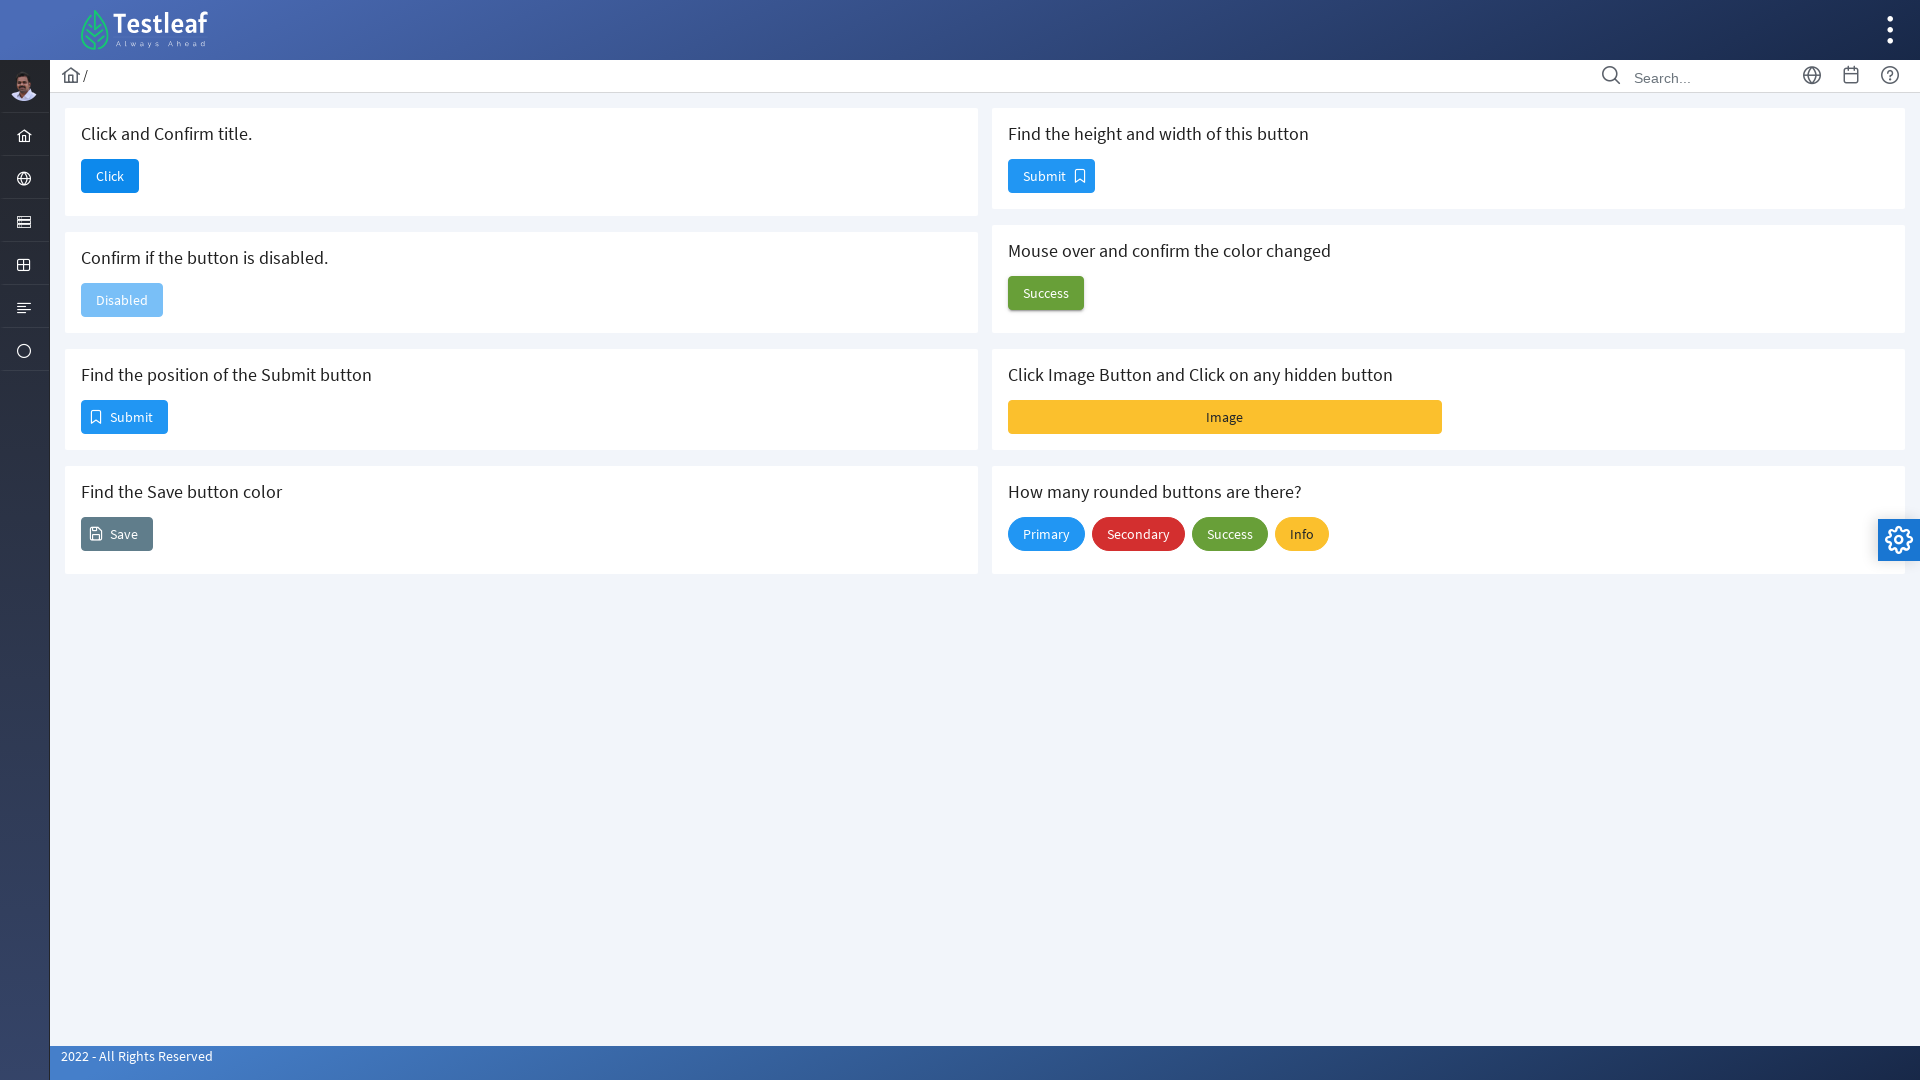

Checked if second button is enabled: False
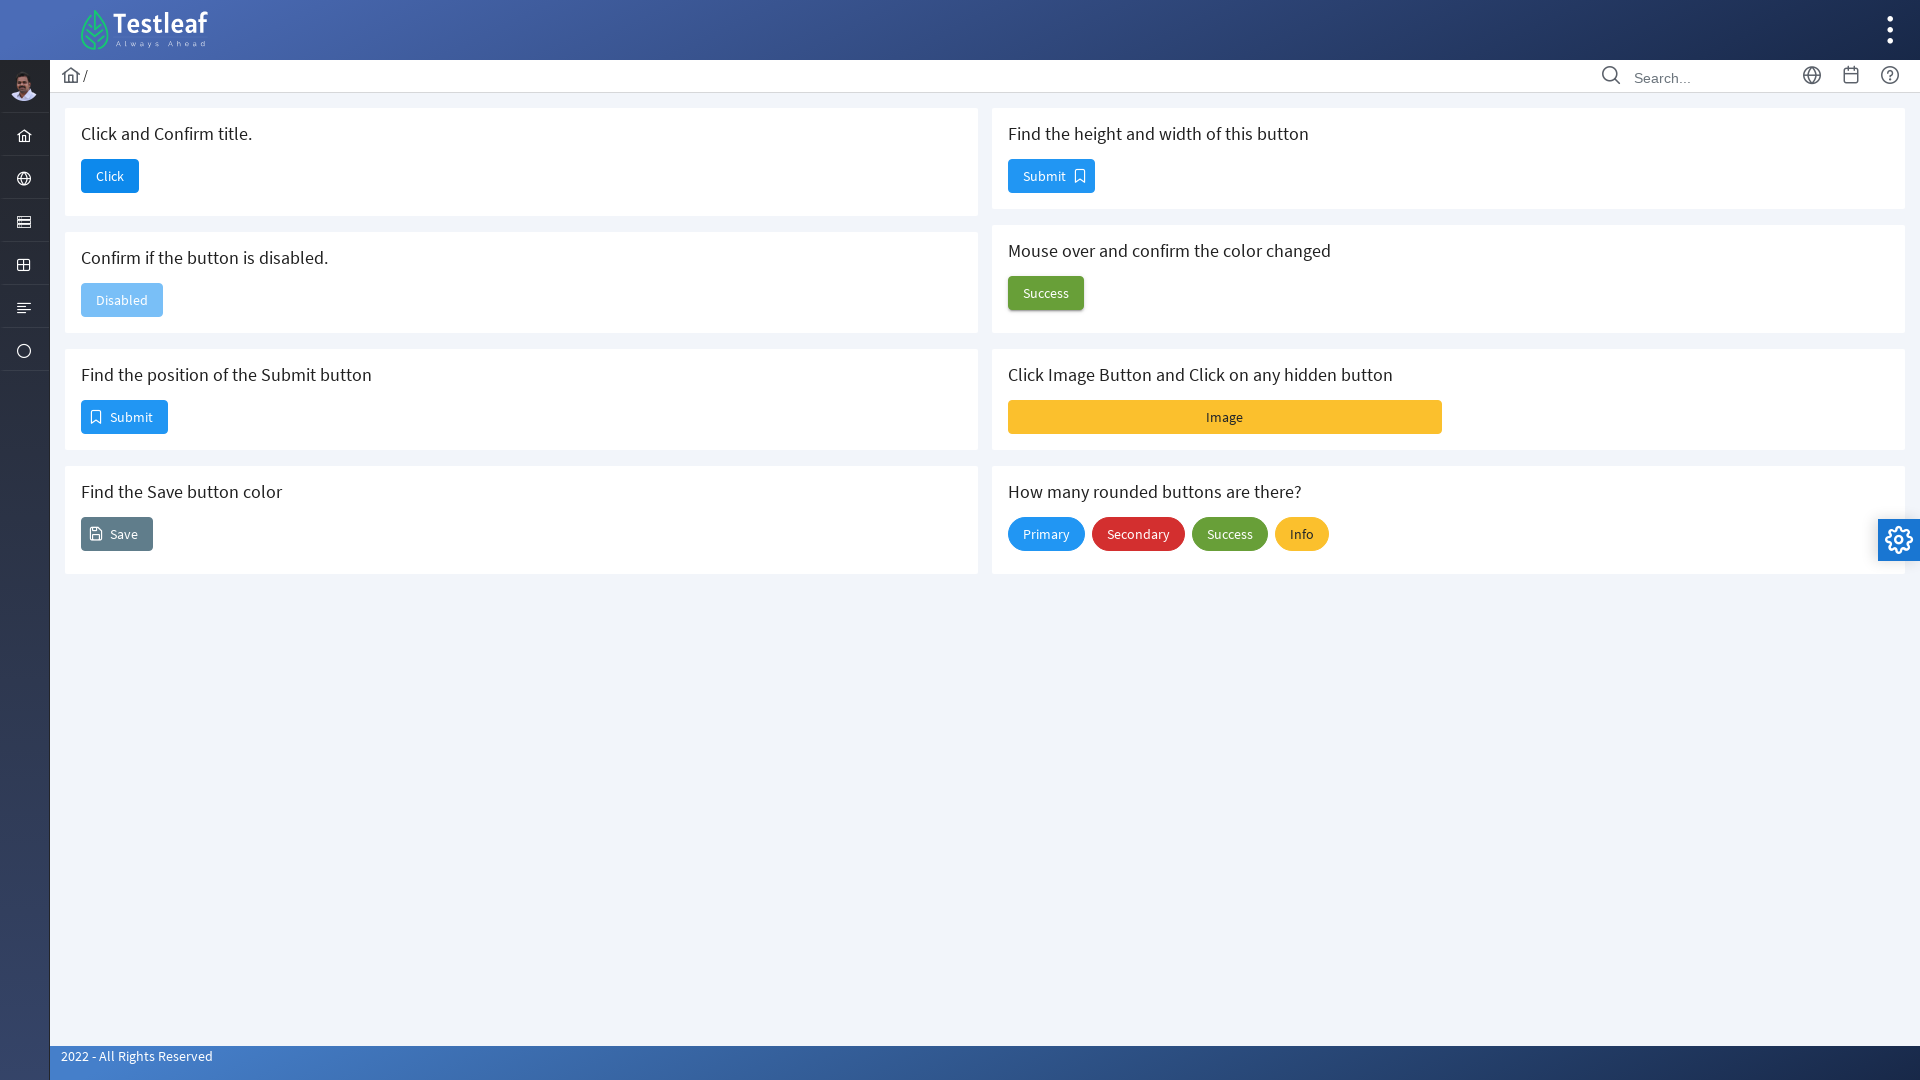

Retrieved third button location: x=82, y=401
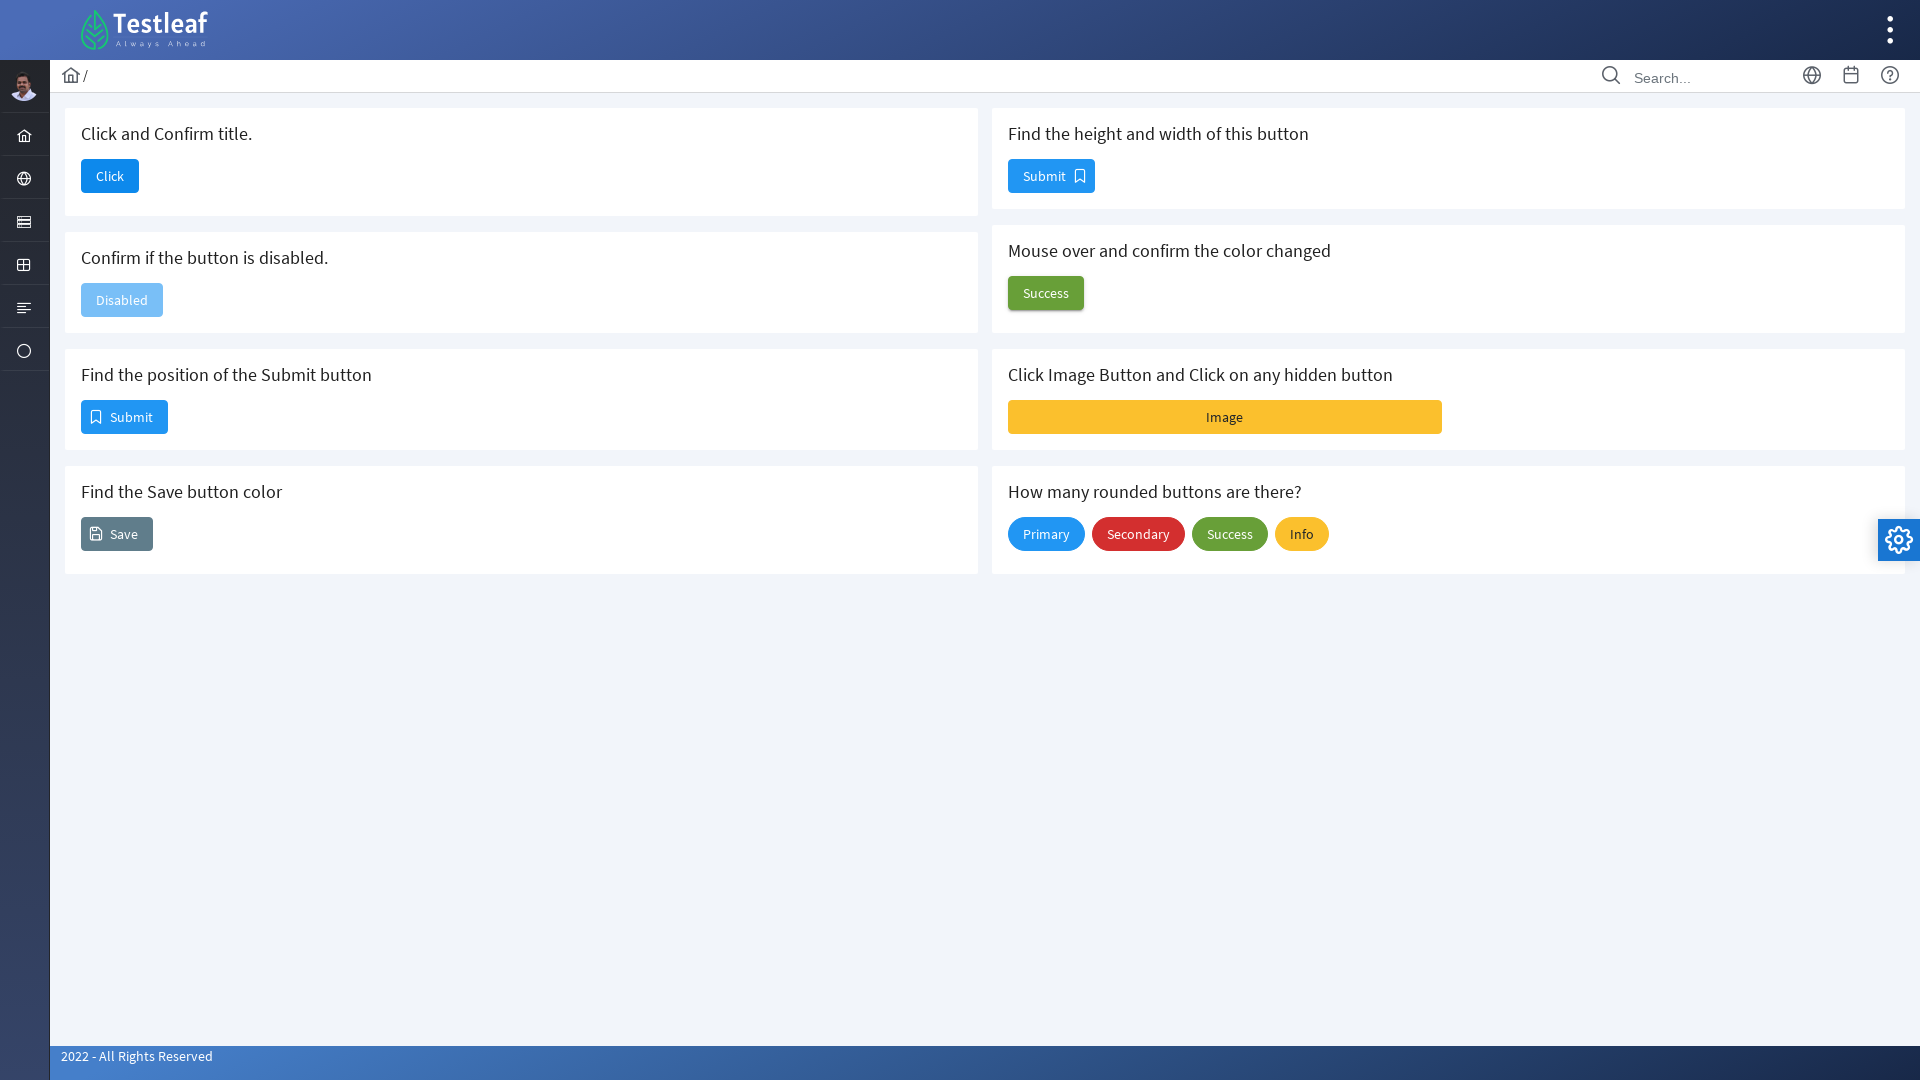

Retrieved fourth button background color: rgb(96, 125, 139) none repeat scroll 0% 0% / auto padding-box border-box
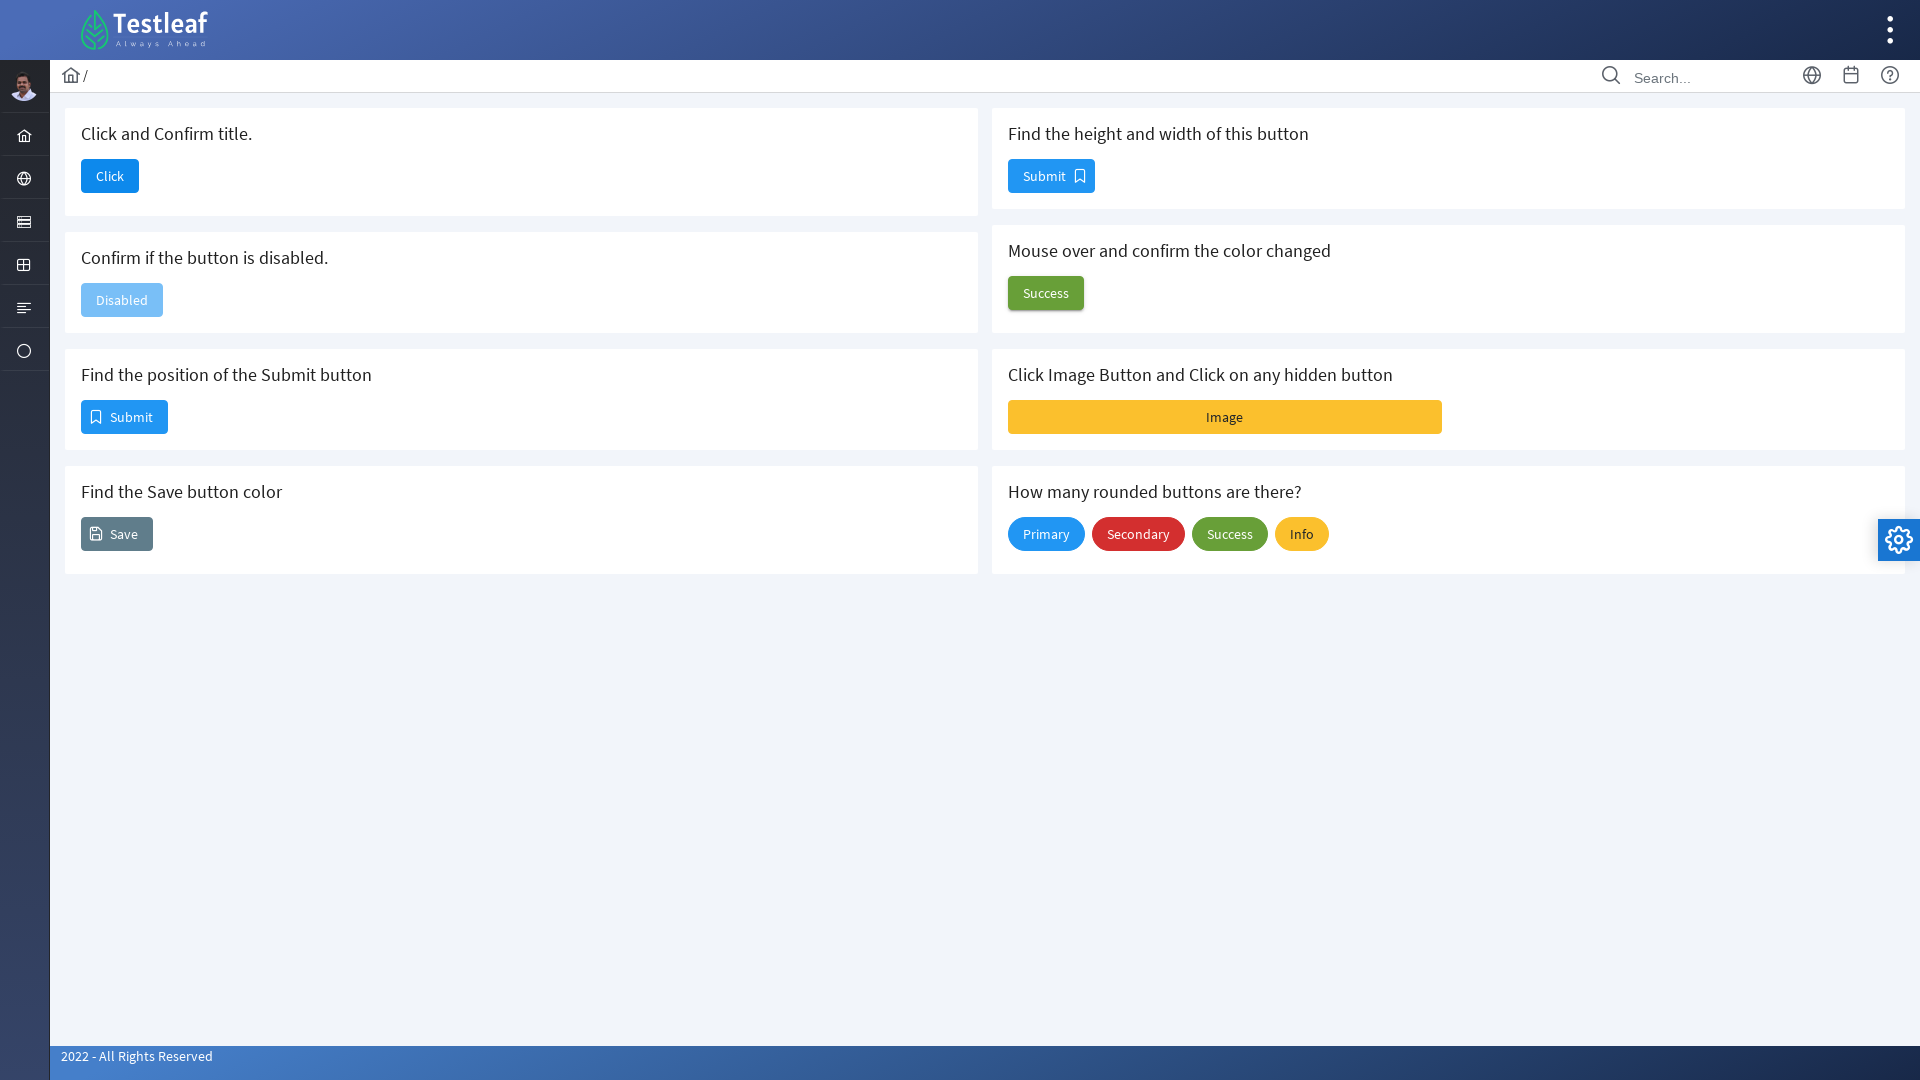

Retrieved fifth button size: width=87, height=34
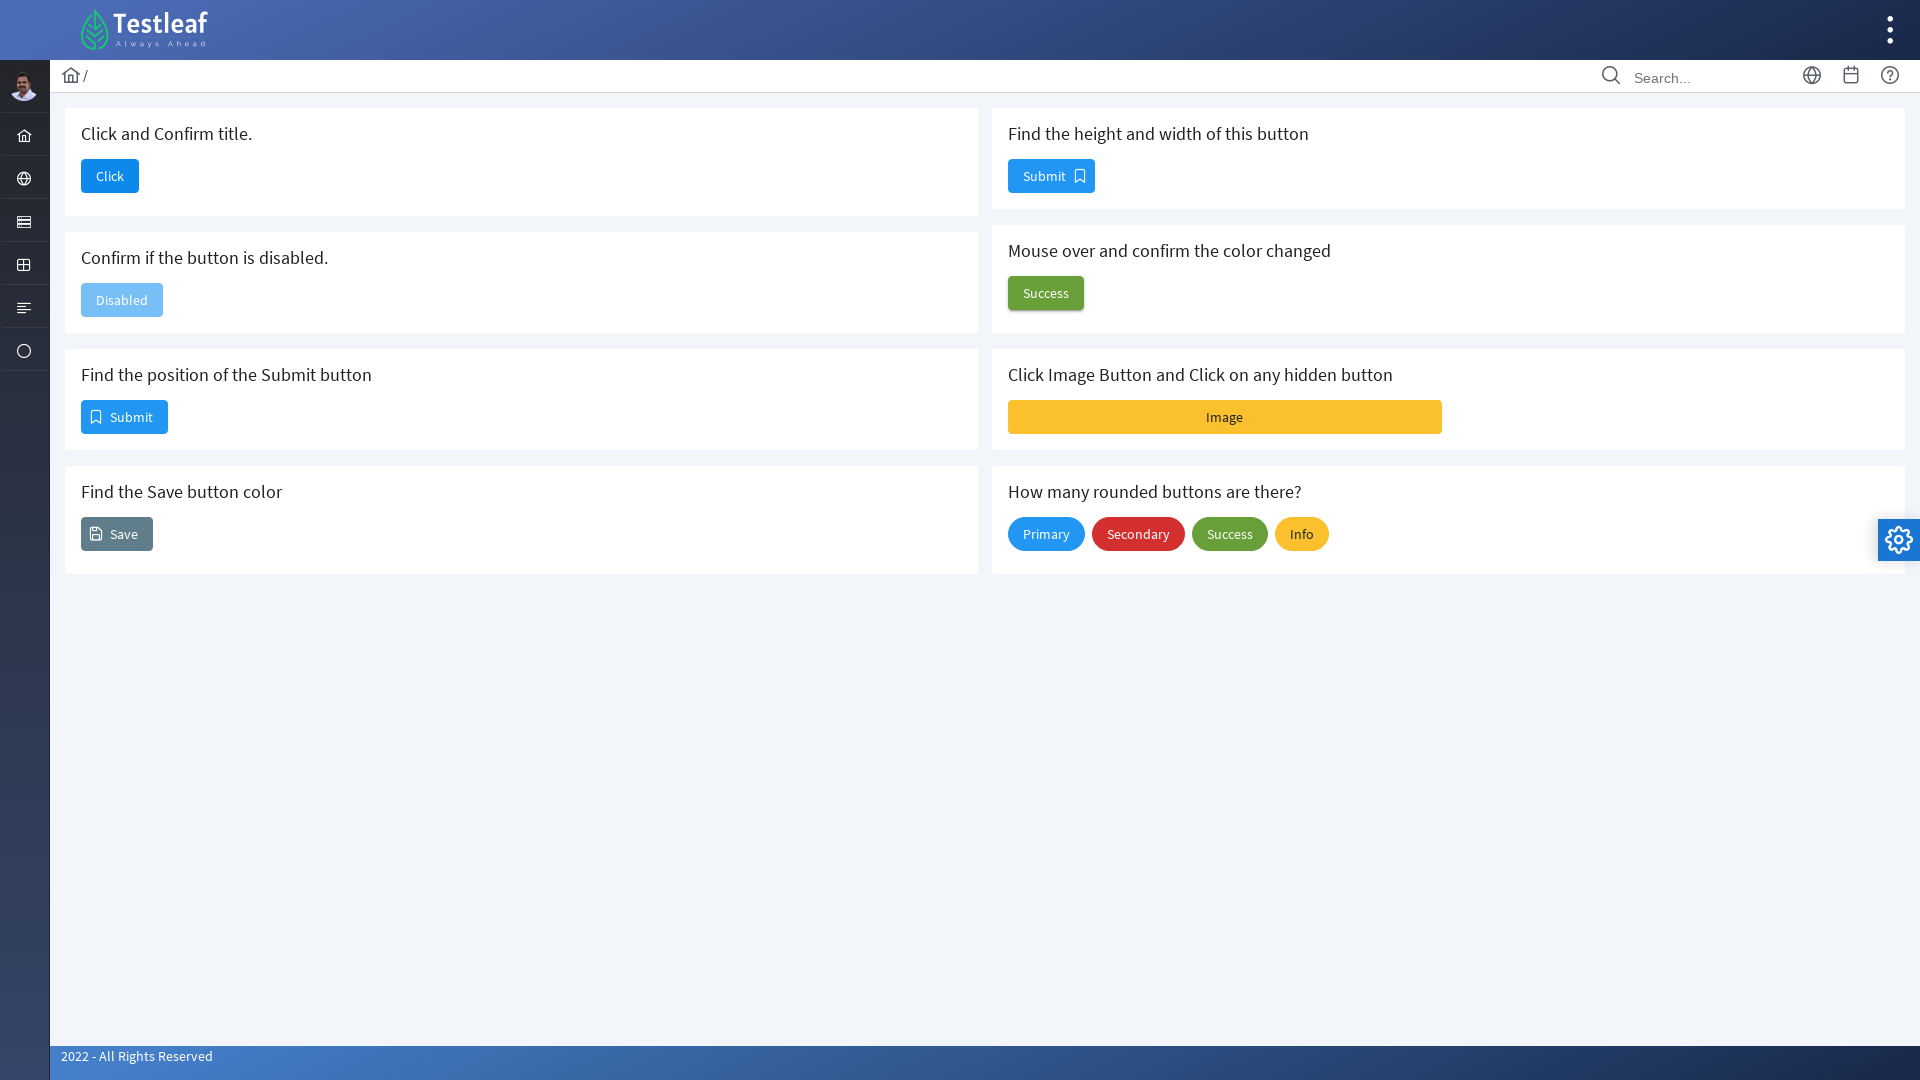

Hovered over the sixth button at (1046, 293) on #j_idt88\:j_idt100
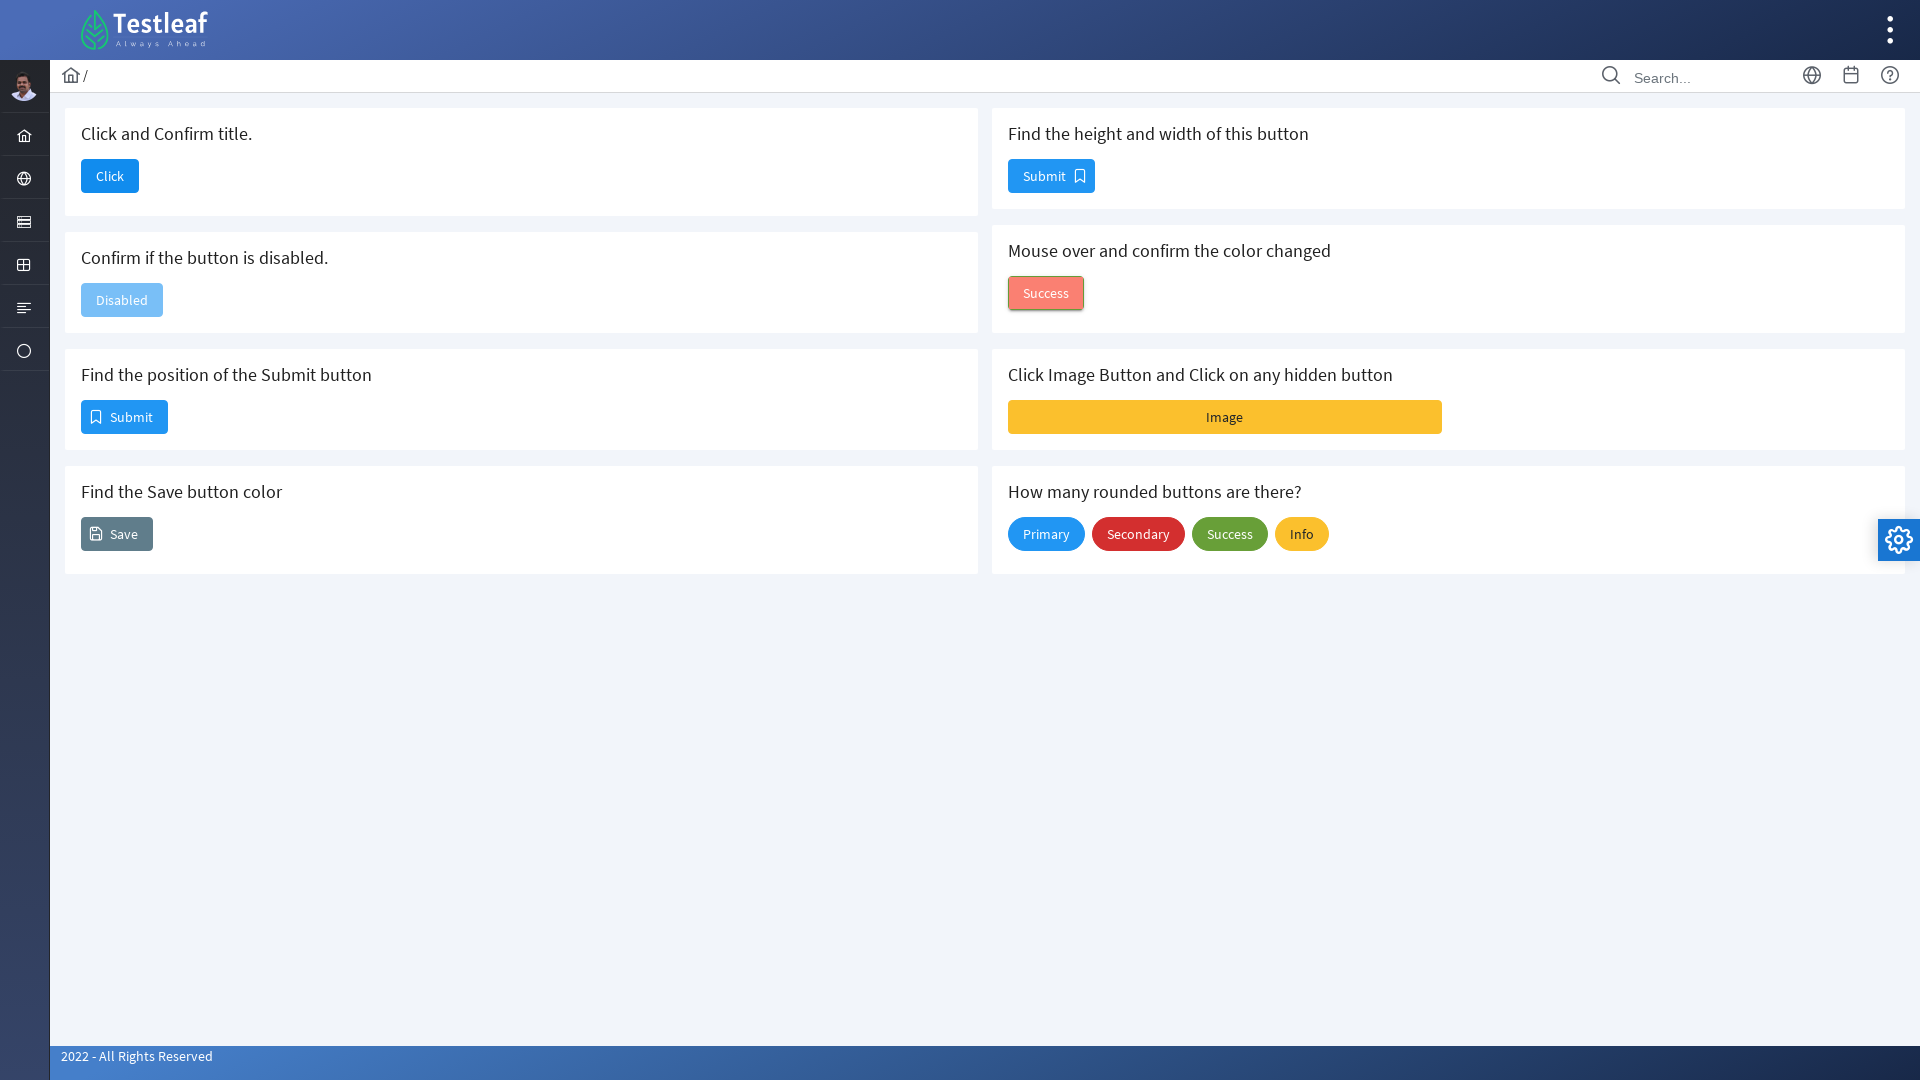

Retrieved sixth button background color after hover: rgb(94, 143, 50)
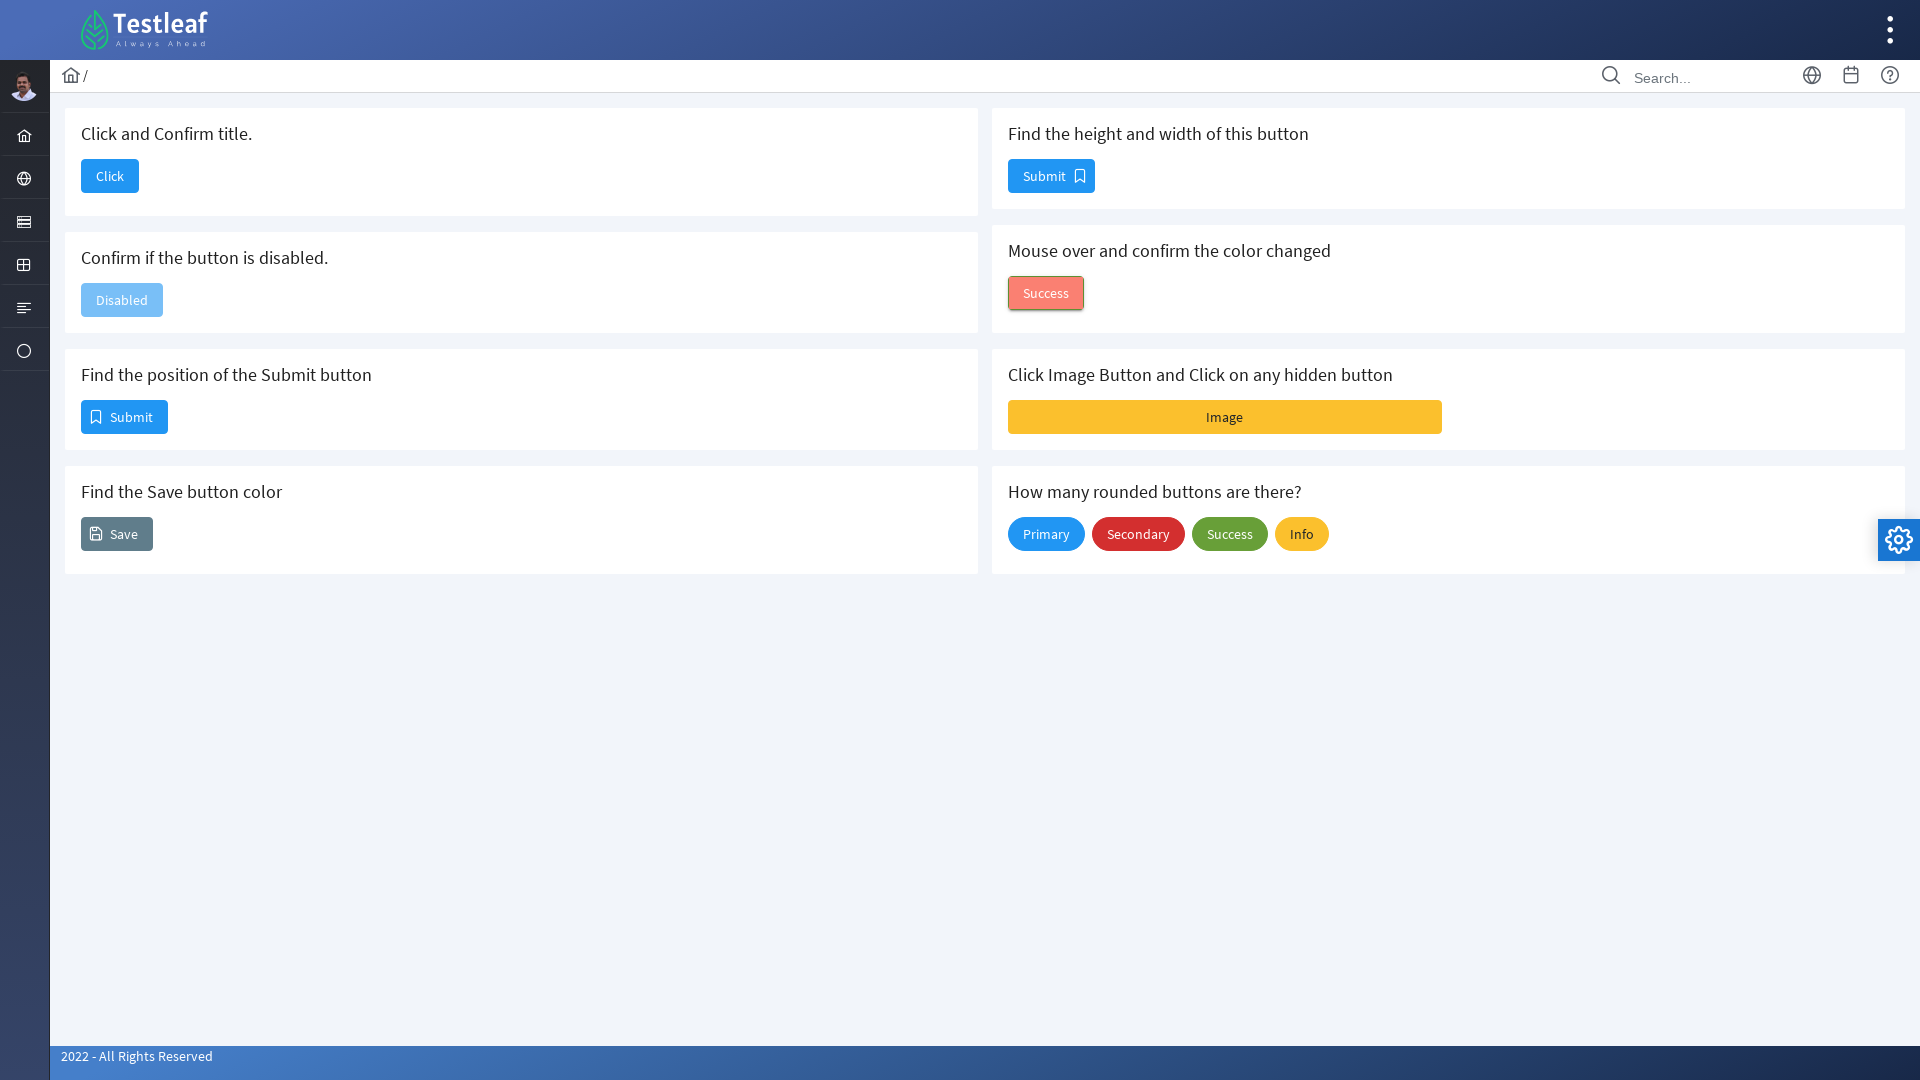

Clicked the image button at (1225, 417) on #j_idt88\:j_idt102\:imageBtn
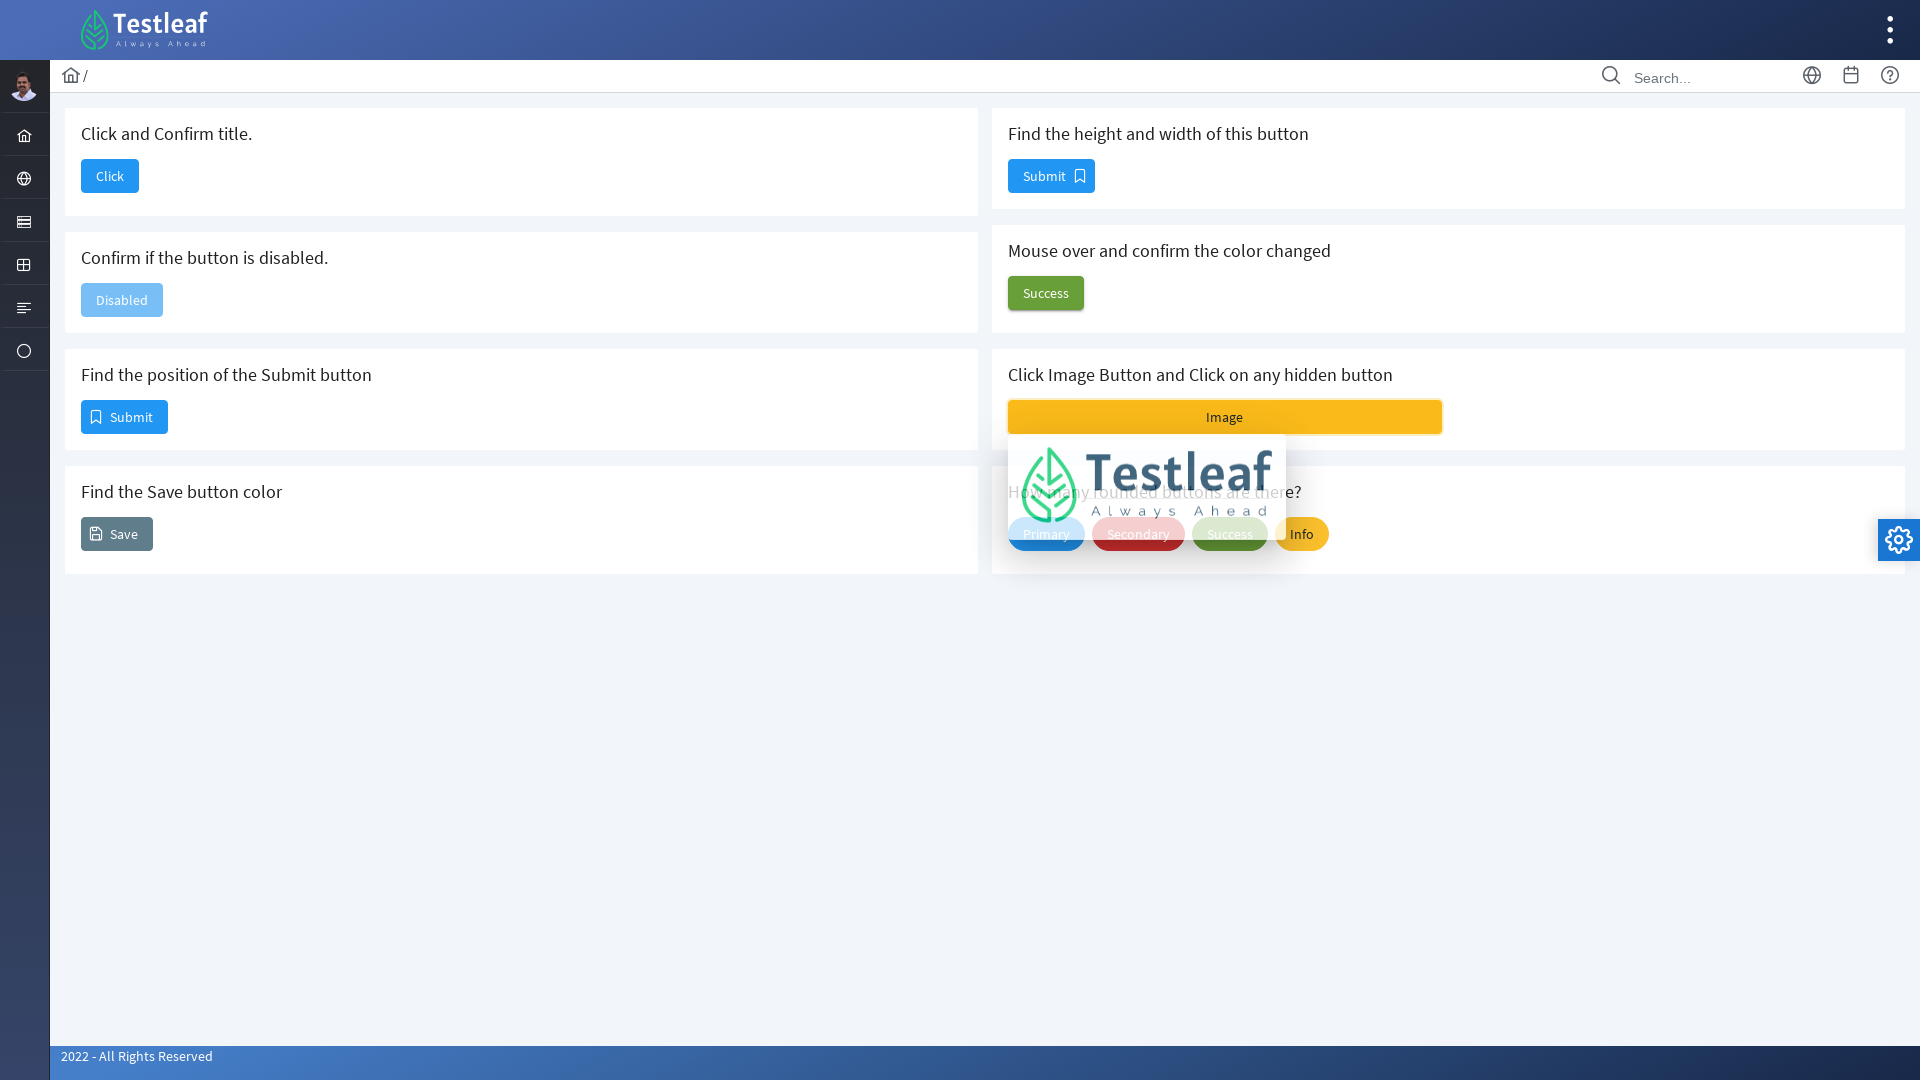

Clicked another button at (1147, 488) on #j_idt88\:j_idt102\:j_idt104
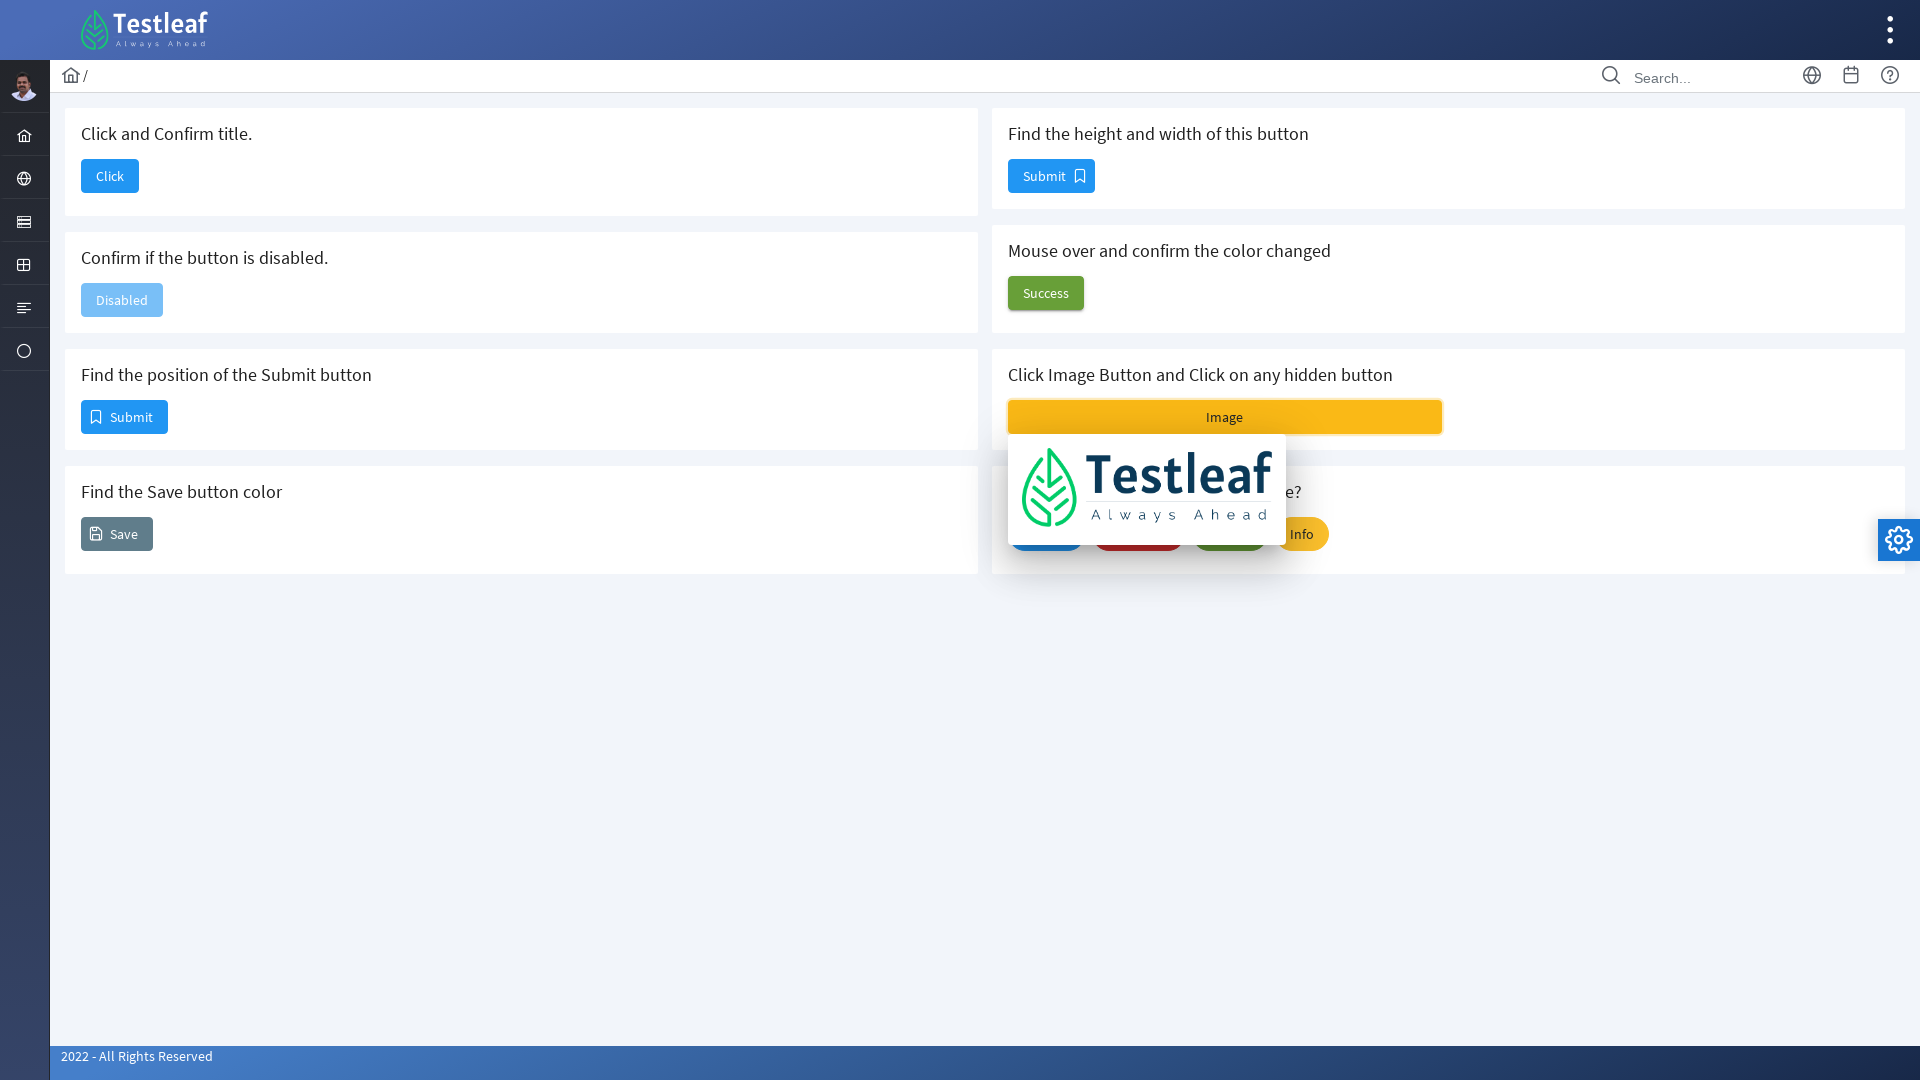

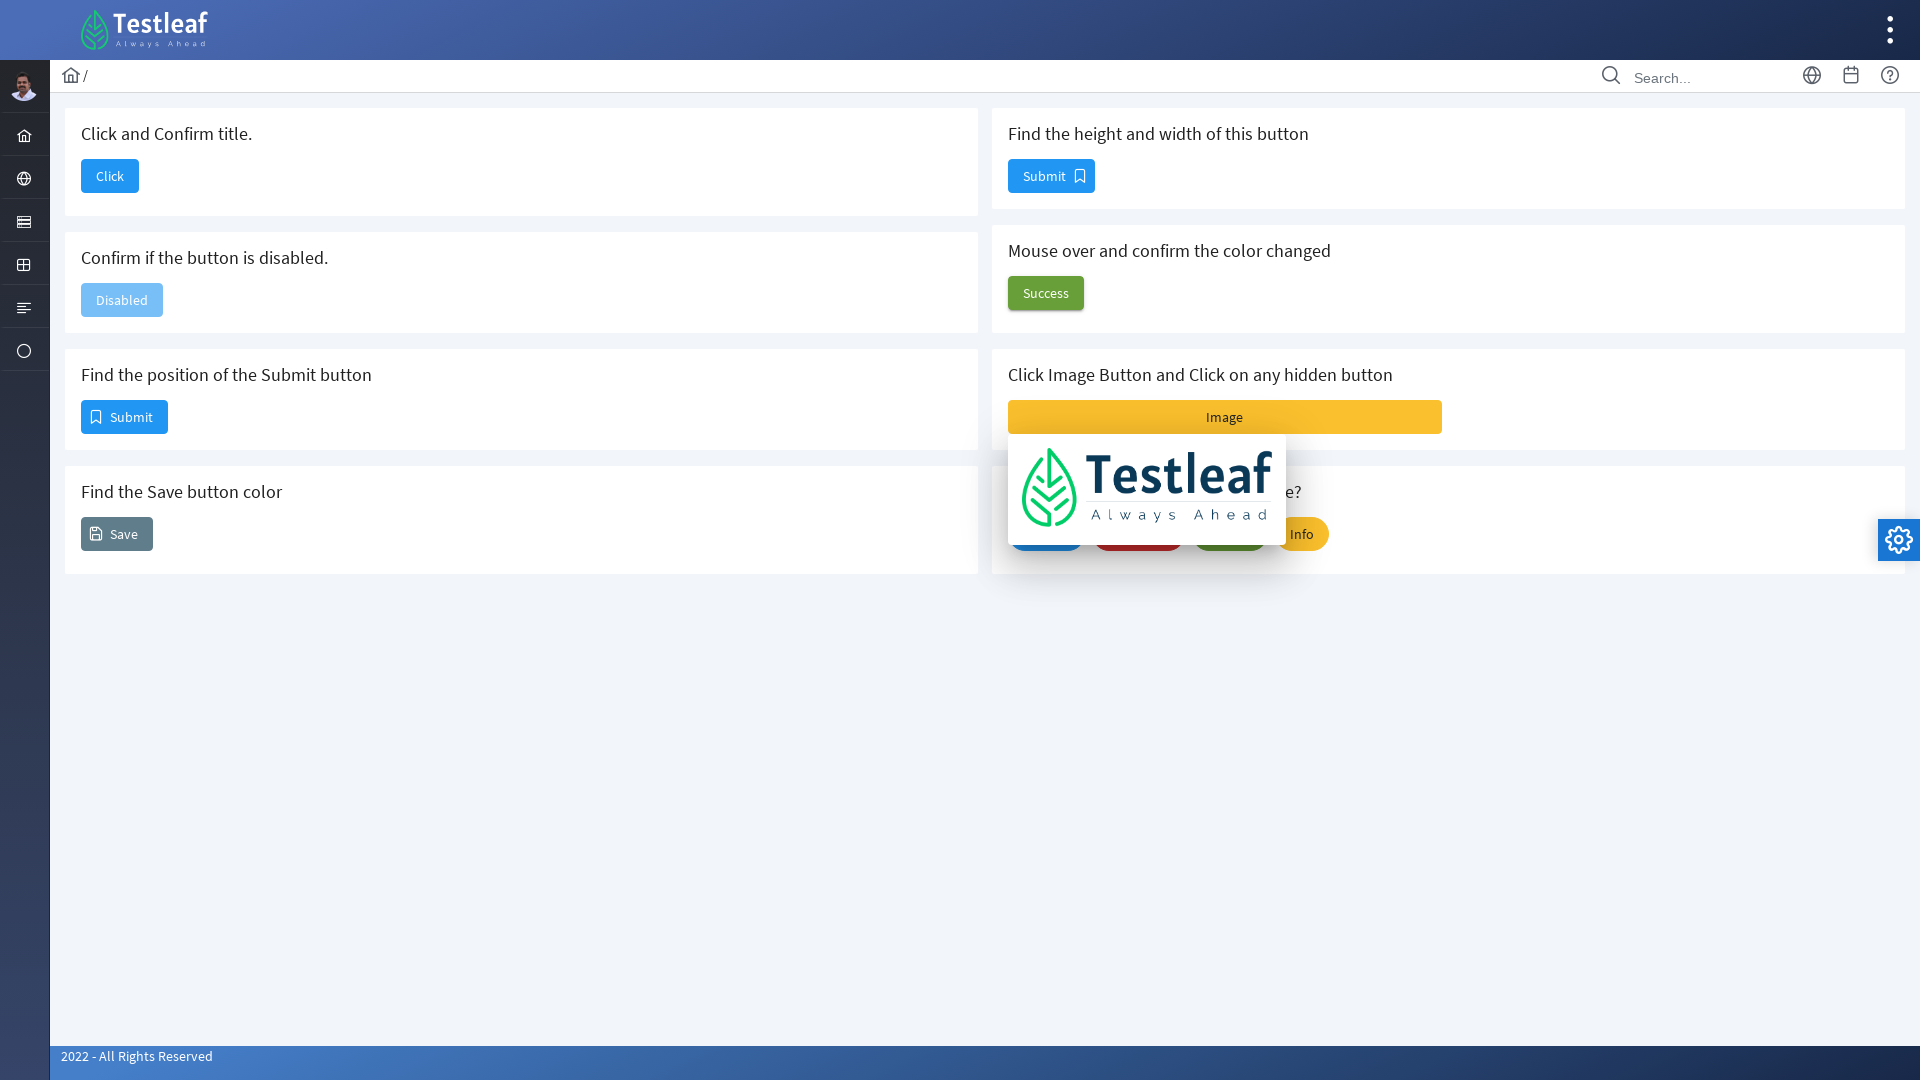